Tests the books.toscrape.com website by verifying that book listings are displayed and pagination navigation works correctly by clicking through to the next page.

Starting URL: http://books.toscrape.com/

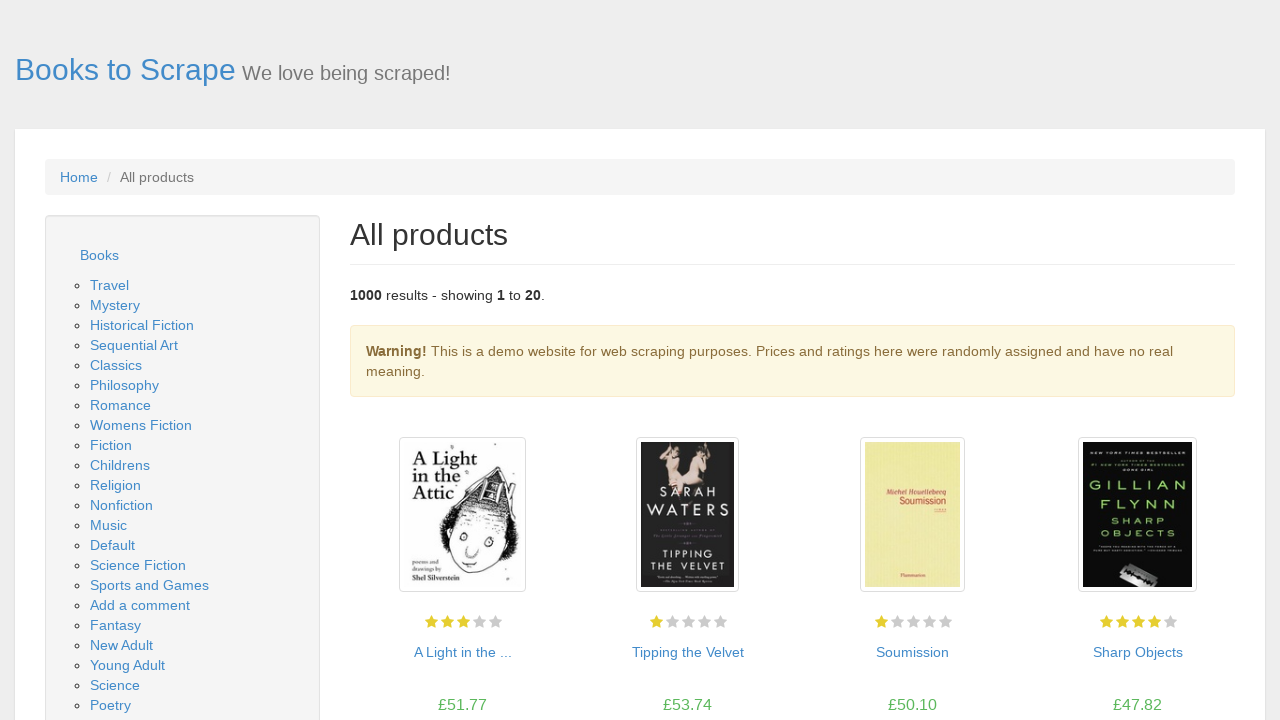

Waited for book listings to load on the page
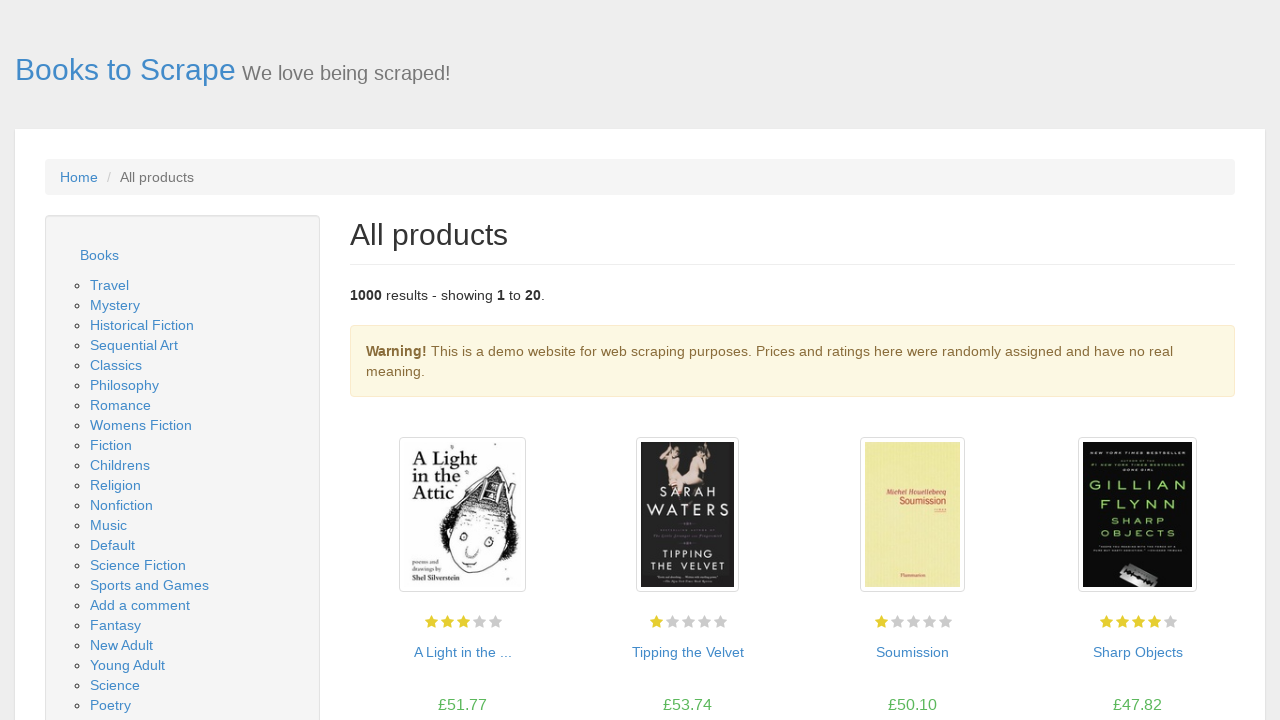

Located all book elements on the page
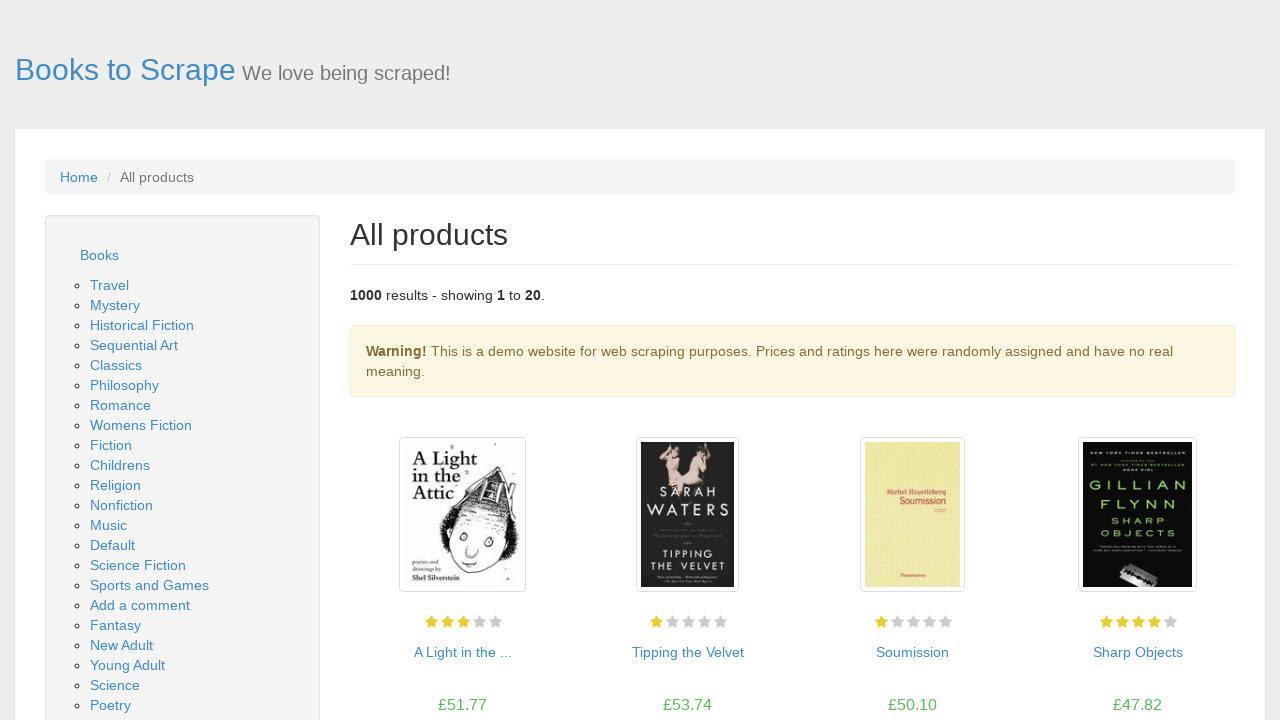

Verified first book element is present
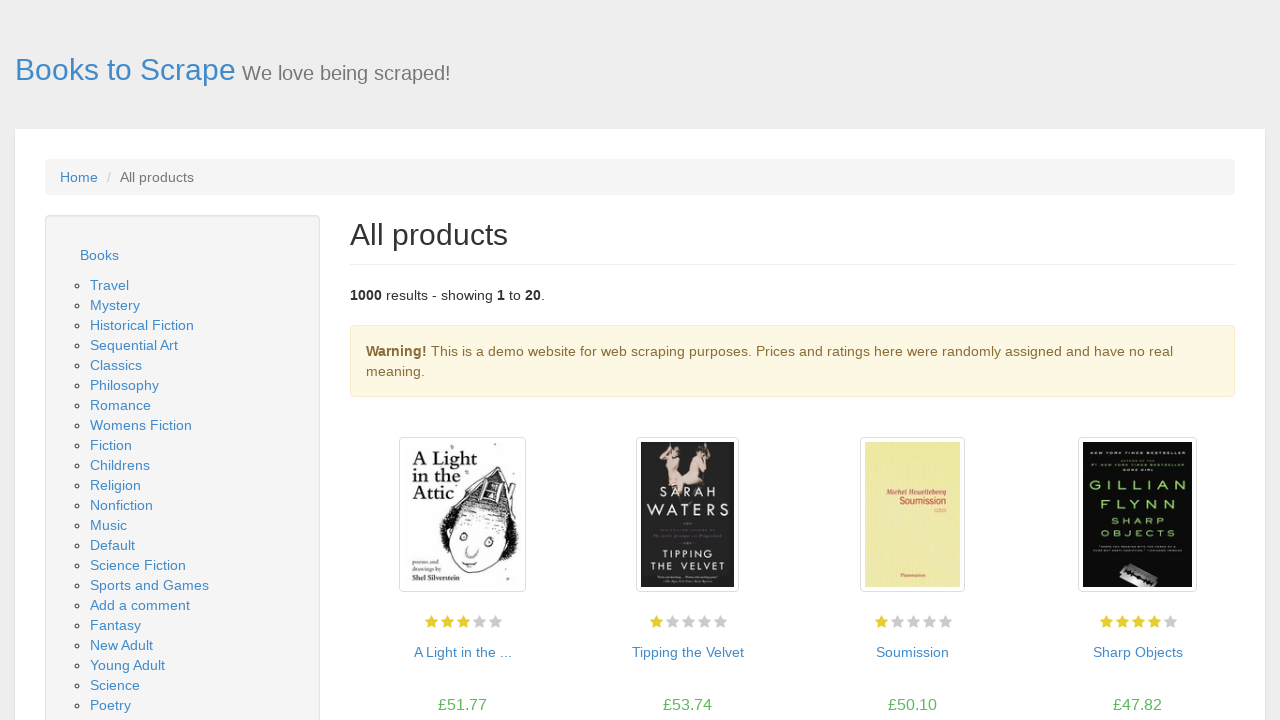

Verified book titles are present
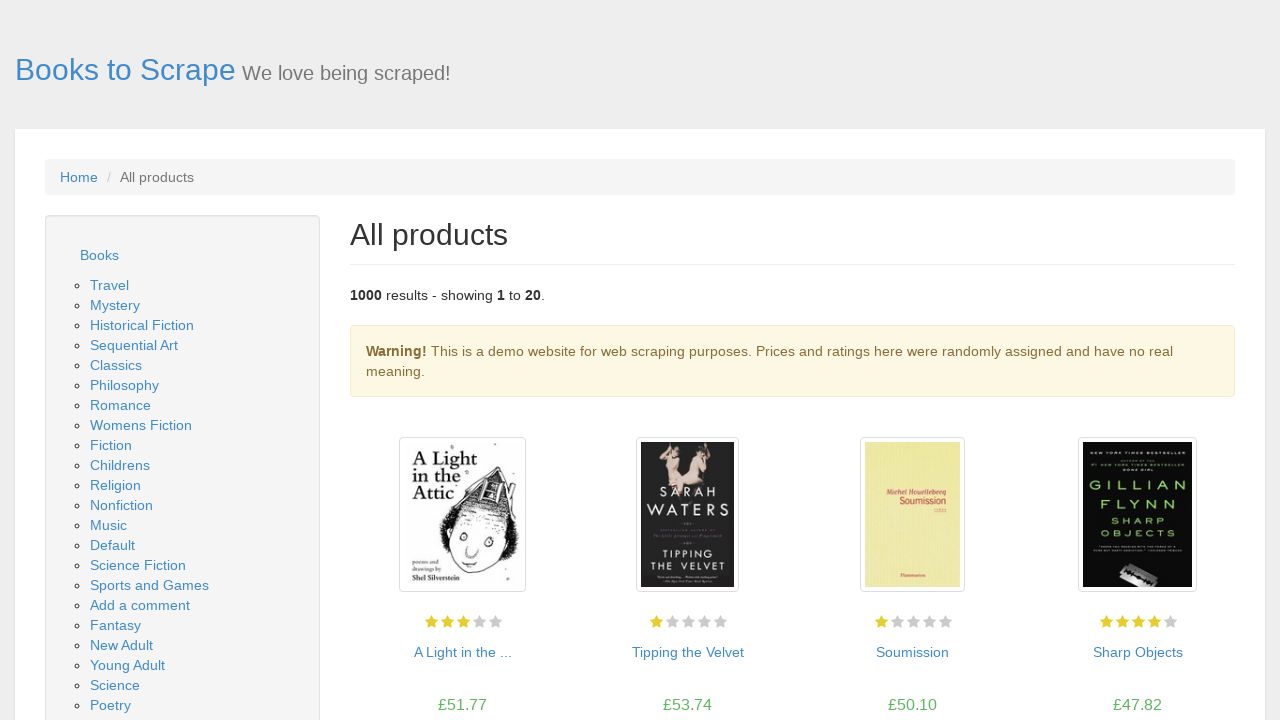

Verified book prices are present
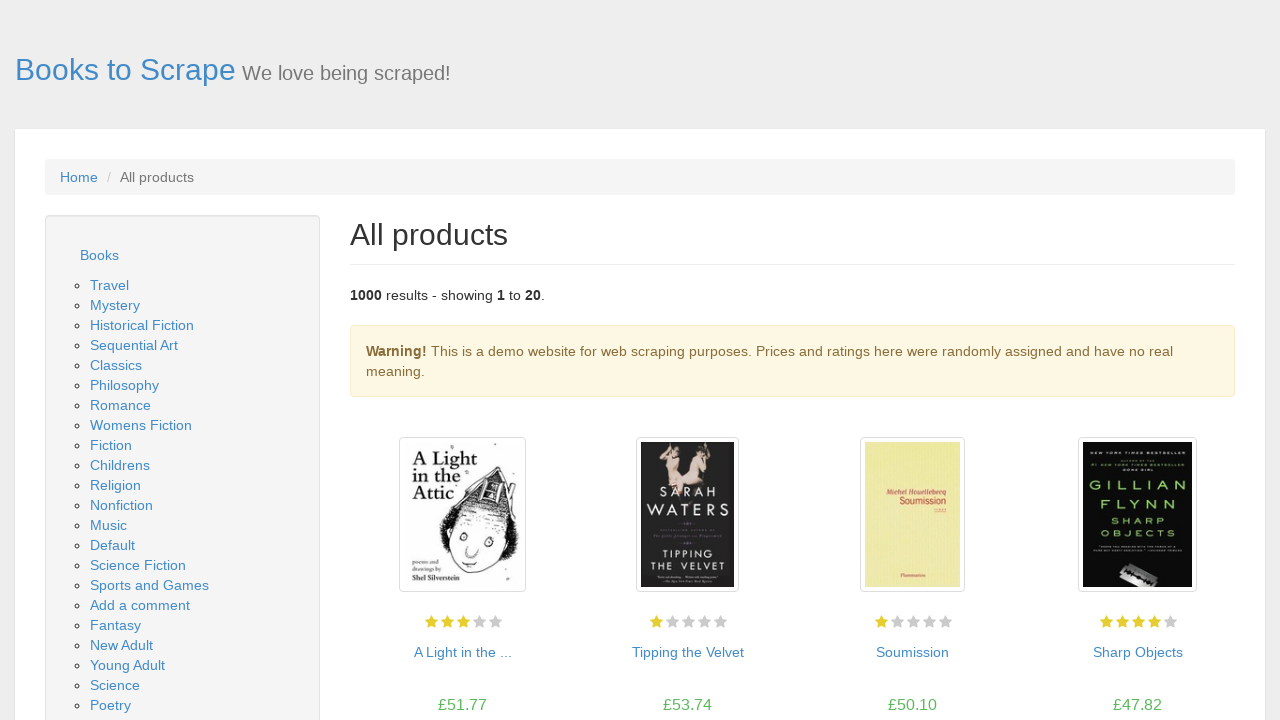

Verified book ratings are present
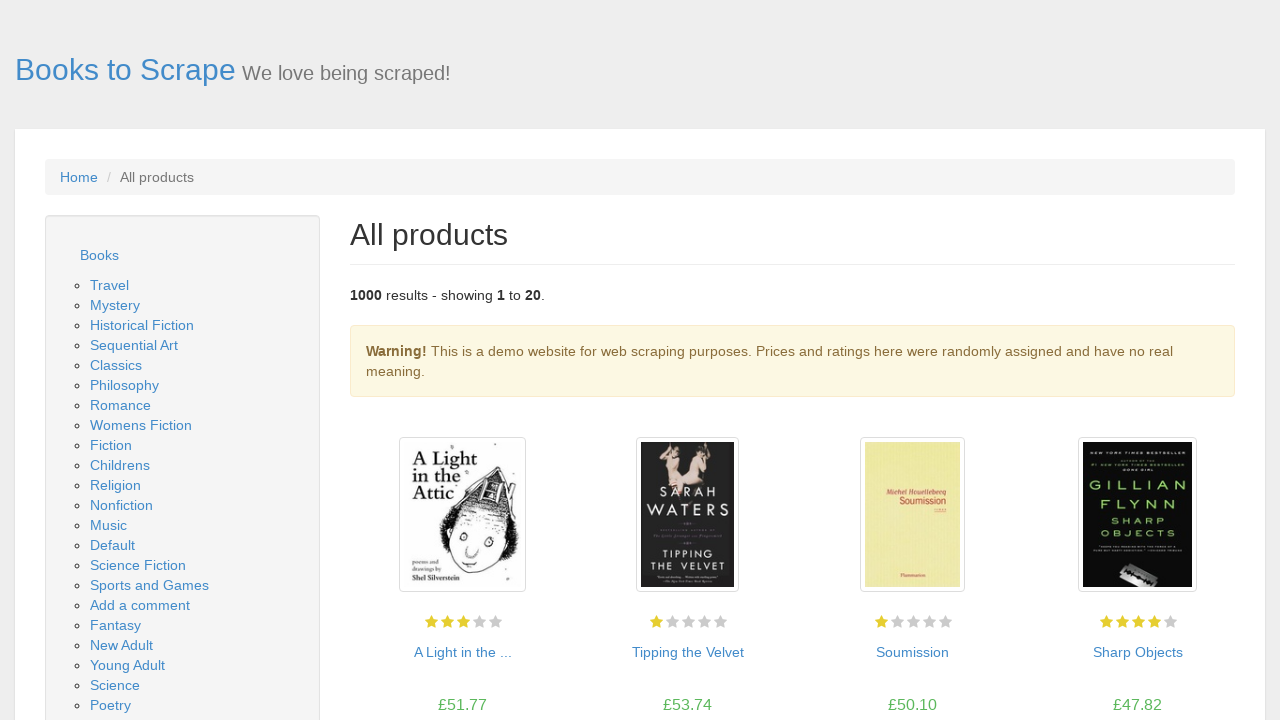

Clicked next page button to test pagination at (1206, 654) on li.next a
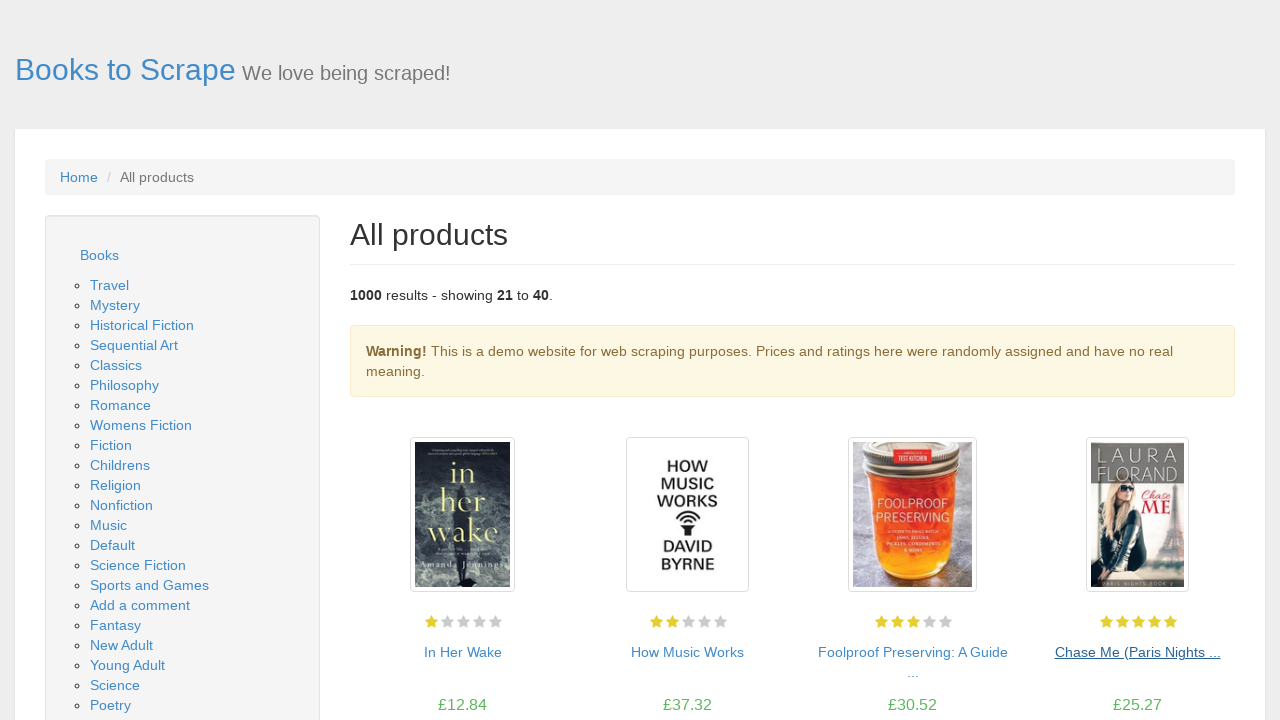

Verified book listings loaded on the next page
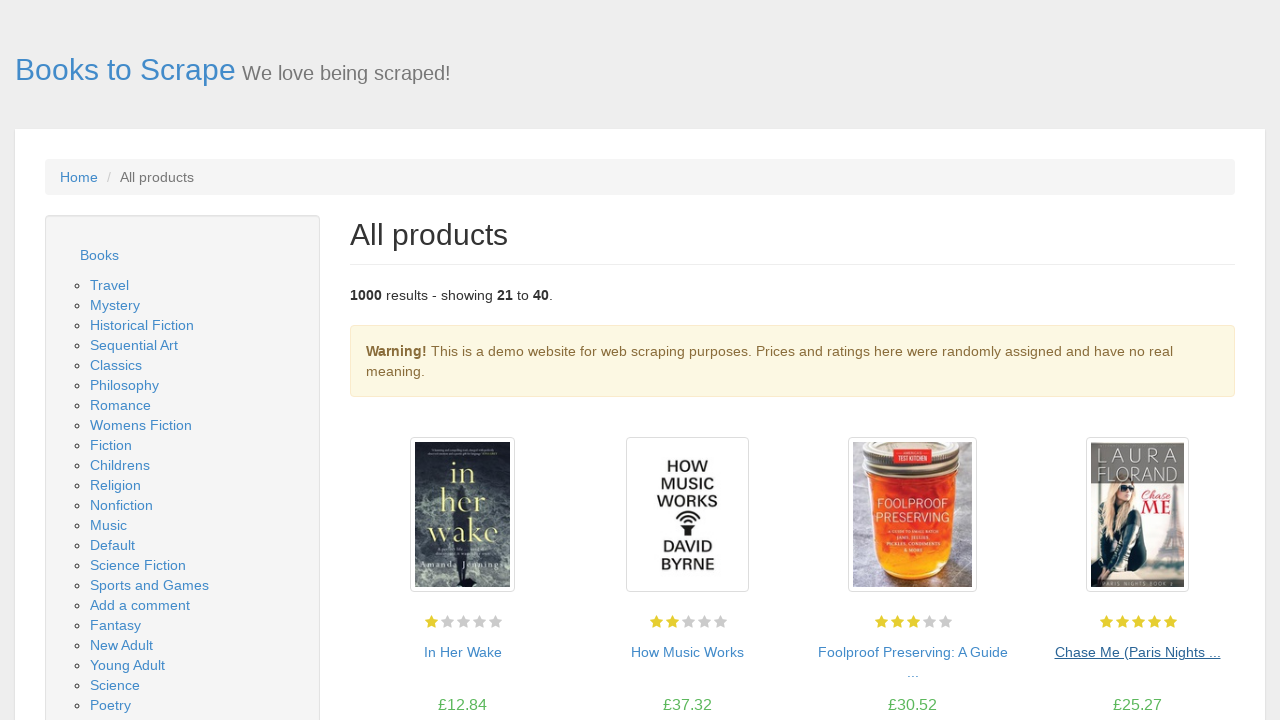

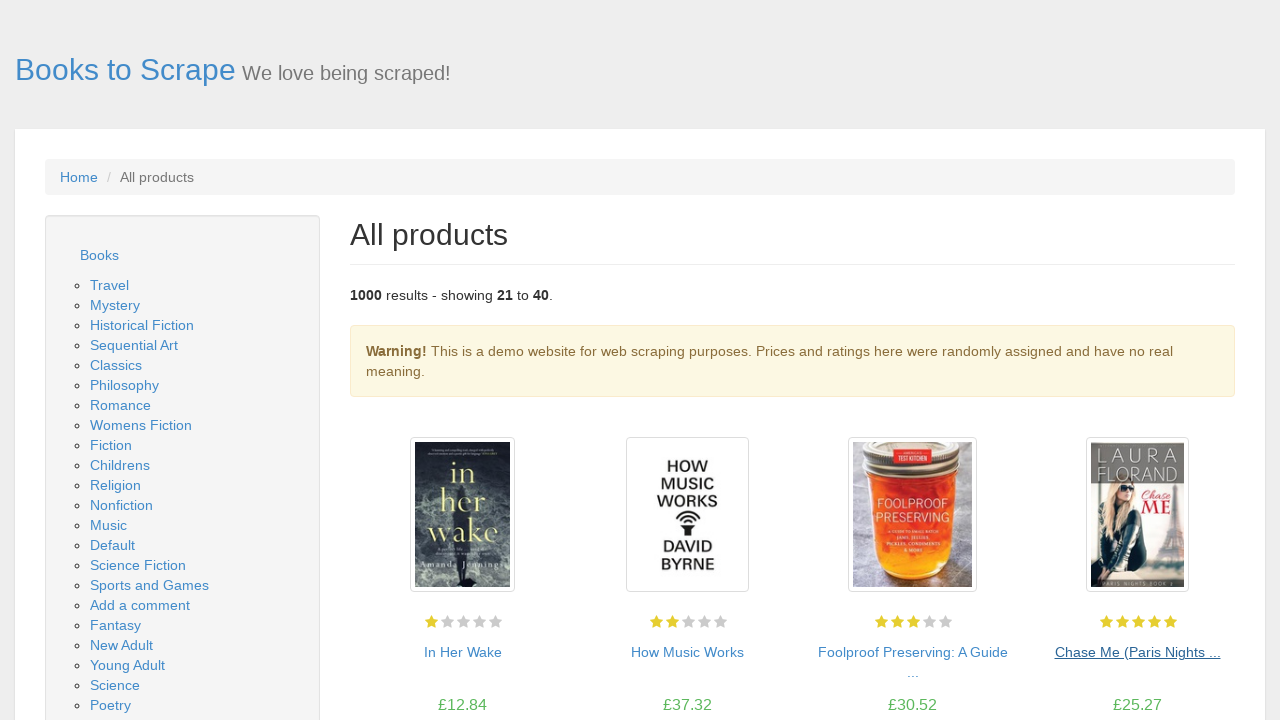